Simulates a new user journey through a streaming service demo: landing page, pricing page, signup form submission, and browsing content after registration.

Starting URL: https://hogflix-demo.lovable.app/?utm_source=google&utm_medium=organic&utm_campaign=hogflix-dynamic

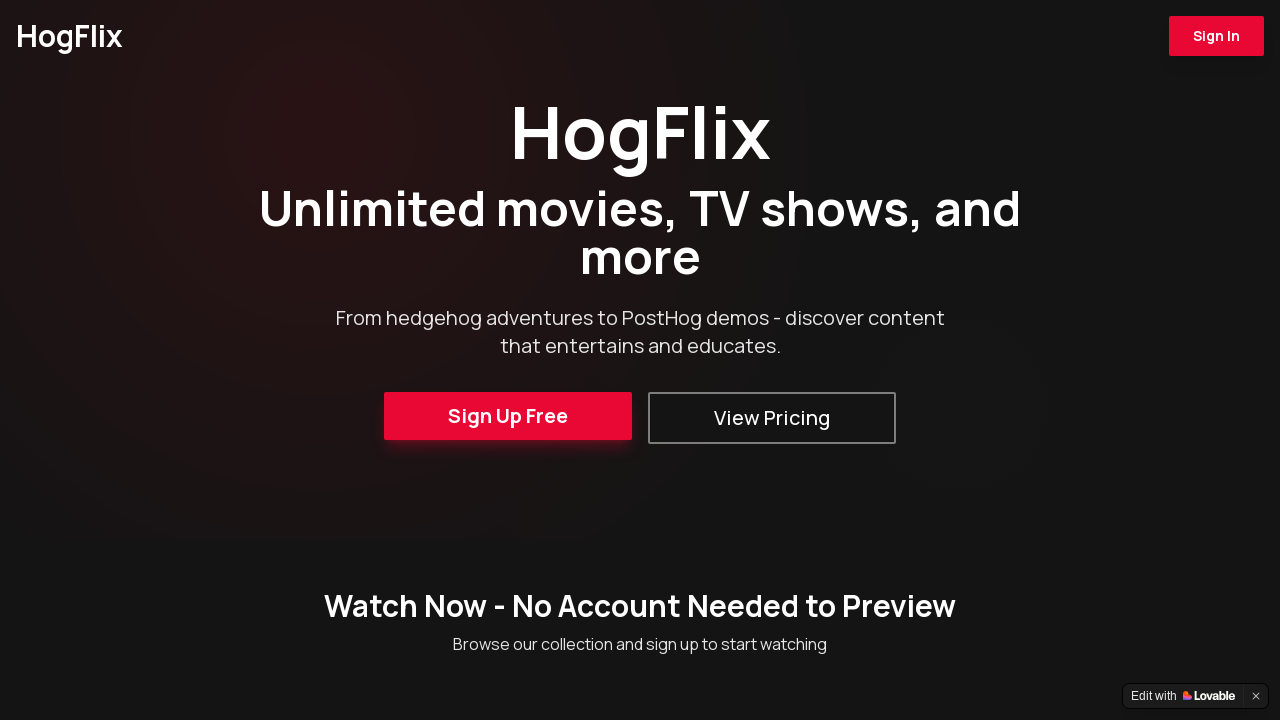

Landing page DOM content loaded
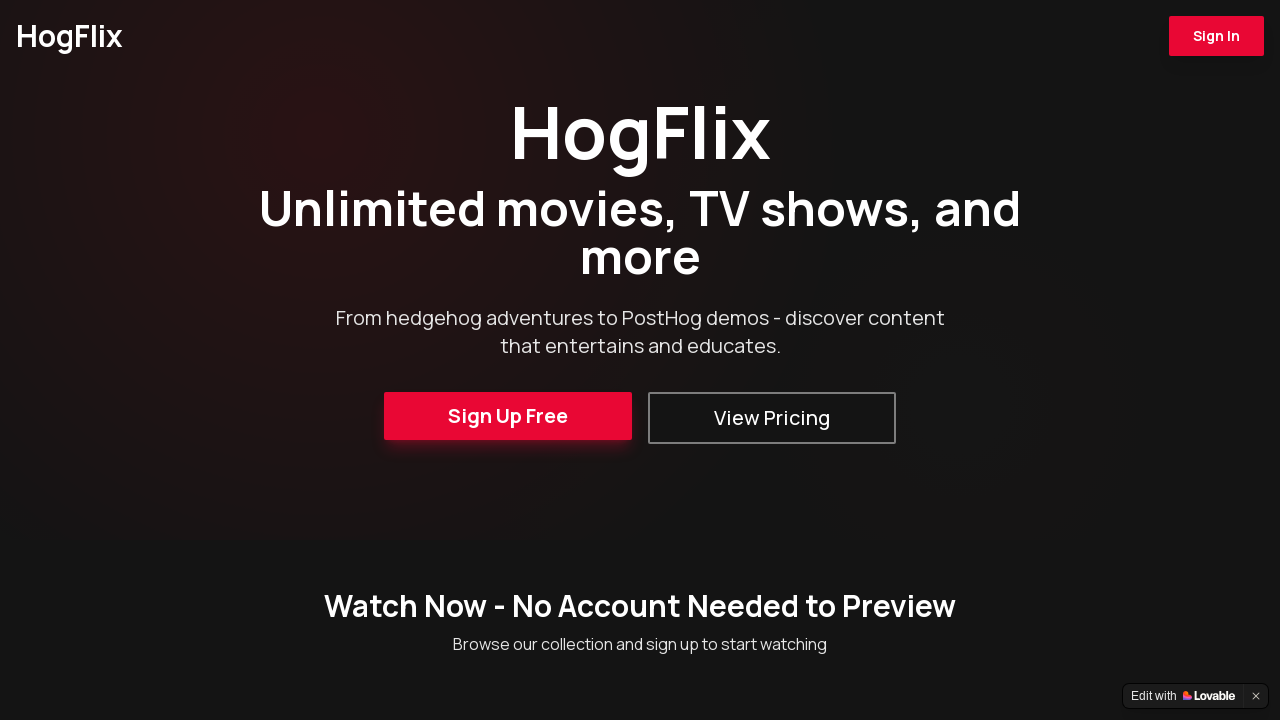

Waited 1.5 seconds for landing page to fully render
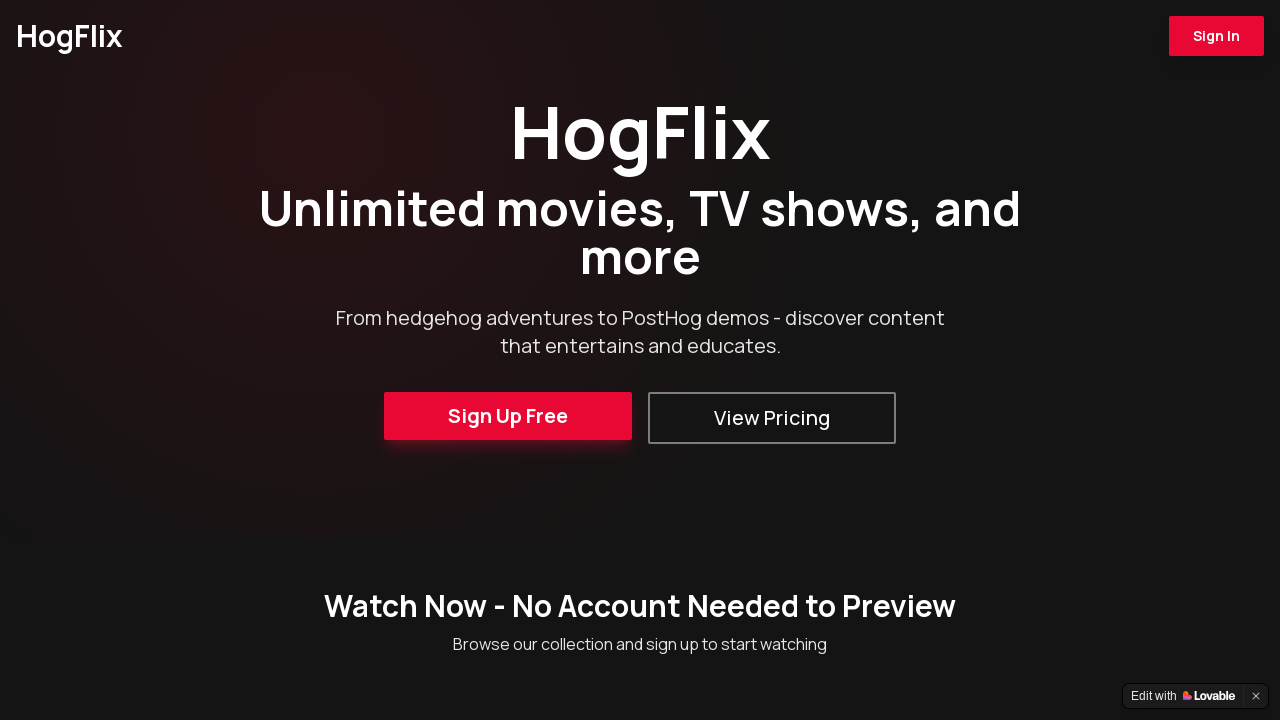

Navigated to pricing page
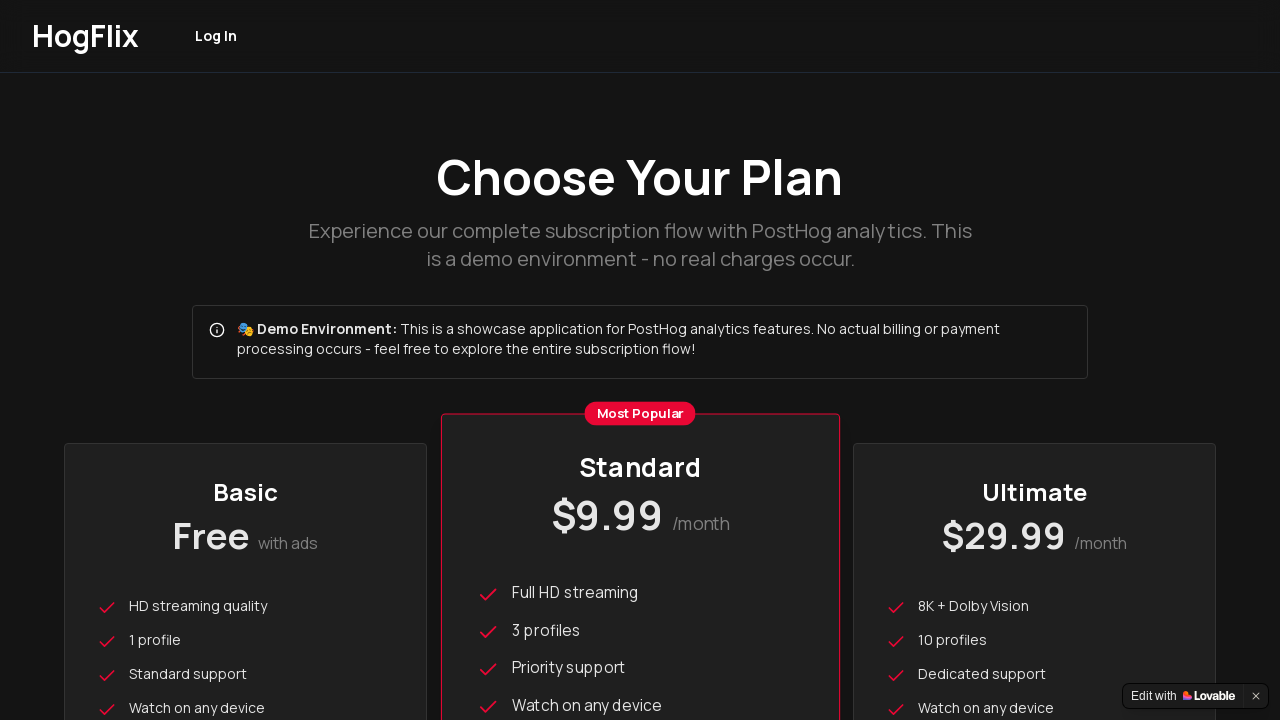

Pricing page DOM content loaded
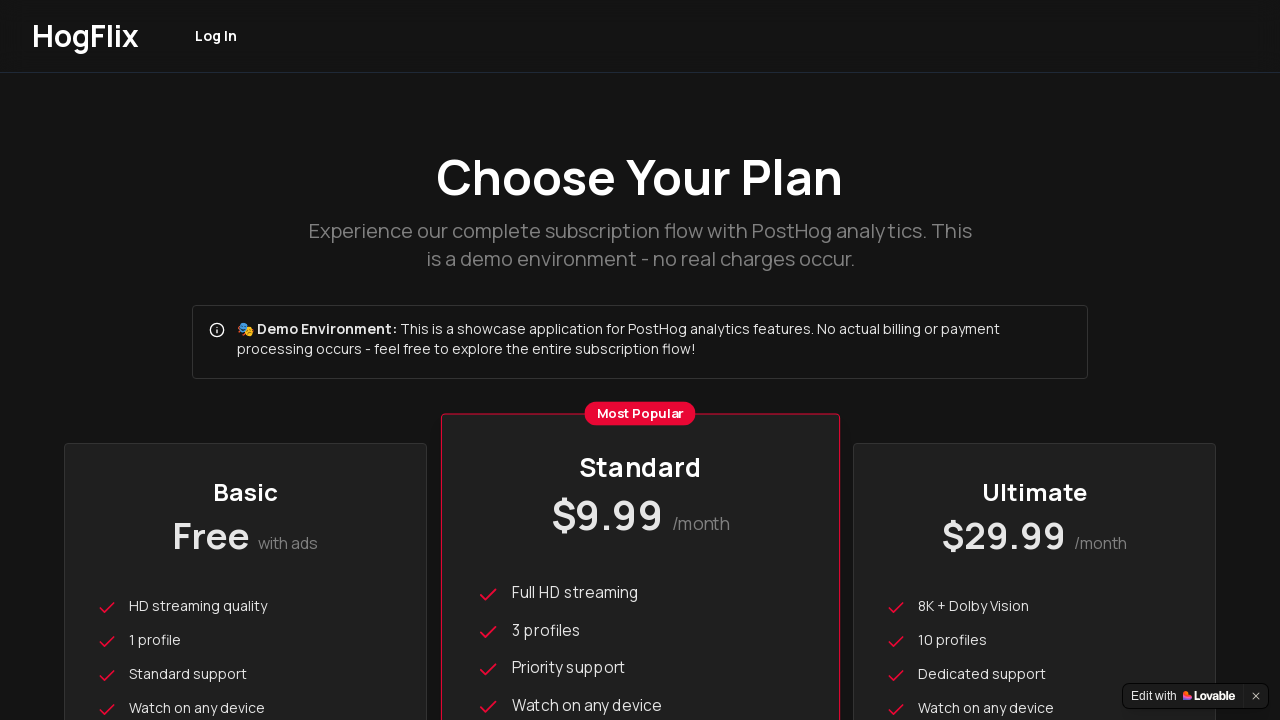

Waited 2.5 seconds for pricing page to fully render
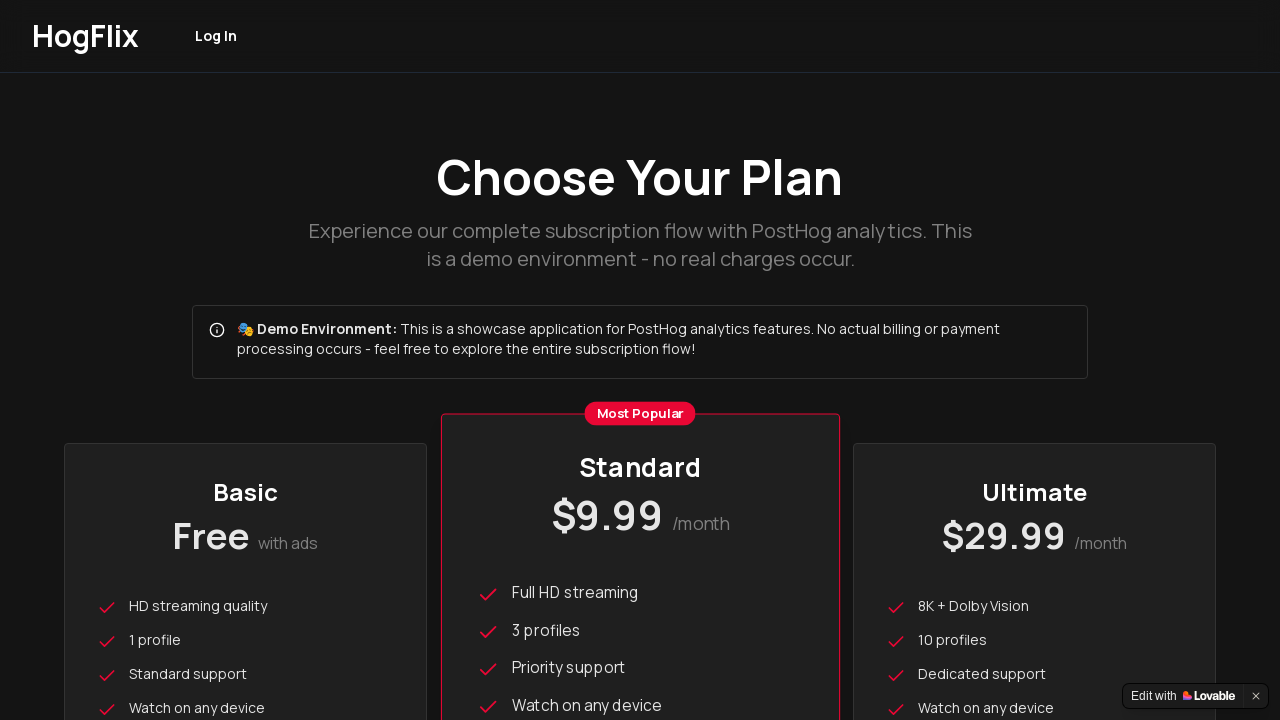

Navigated to signup page with basic plan
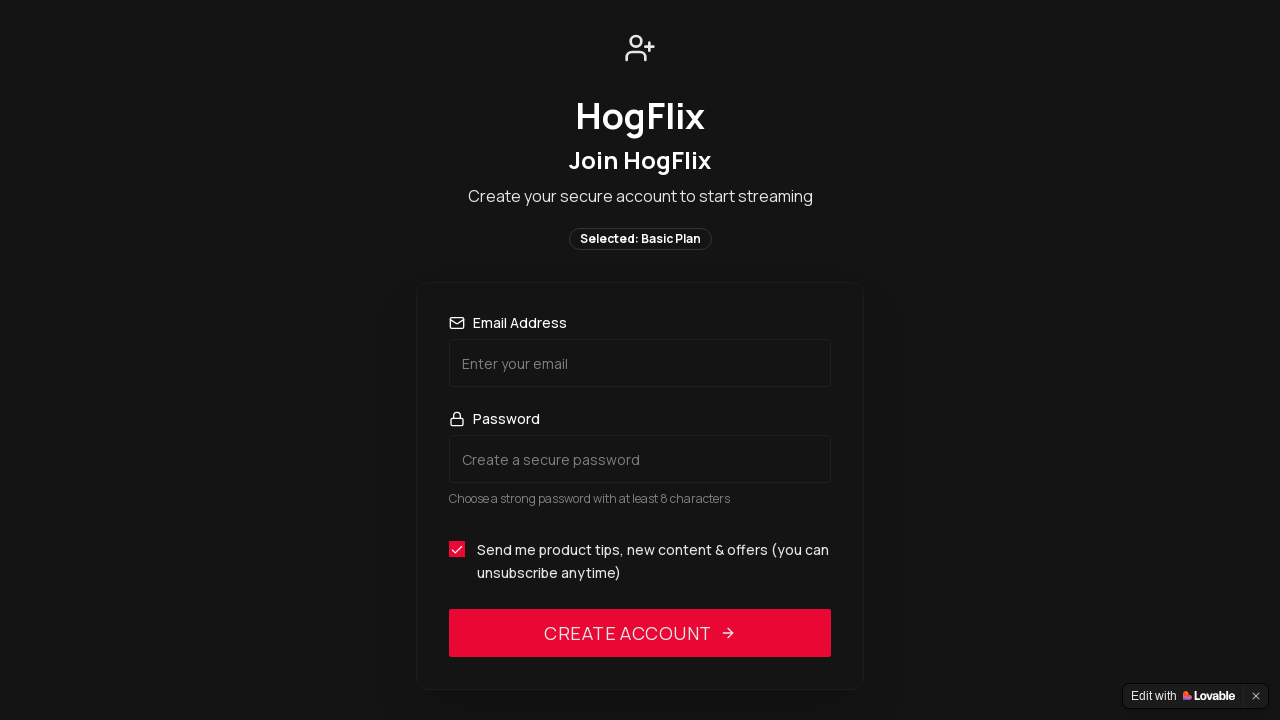

Signup page DOM content loaded
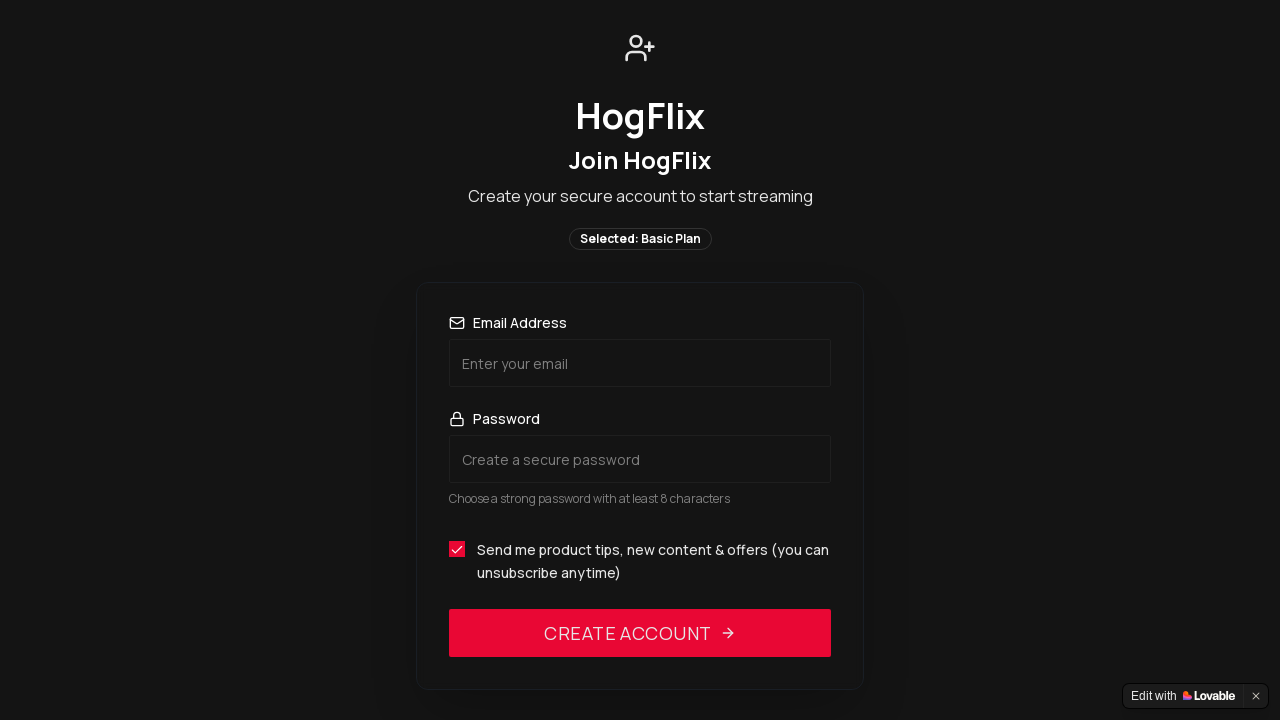

Waited 1.5 seconds for signup page to fully render
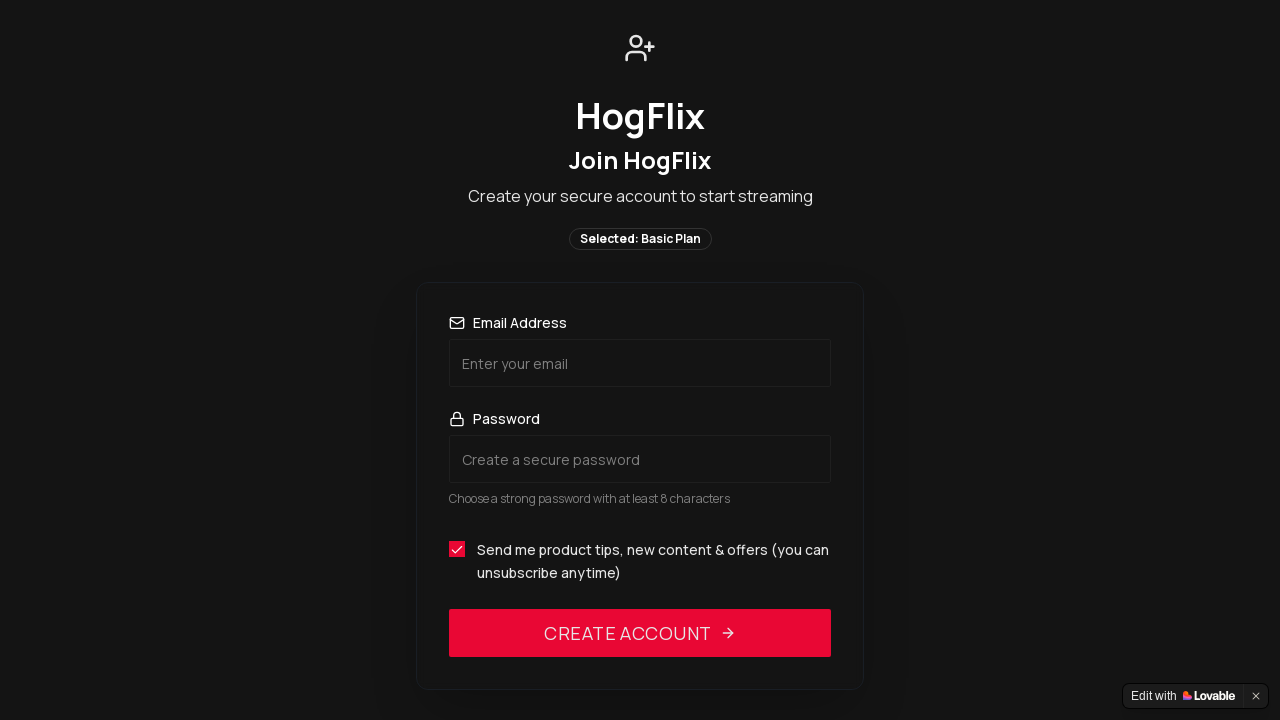

Email input field appeared on signup form
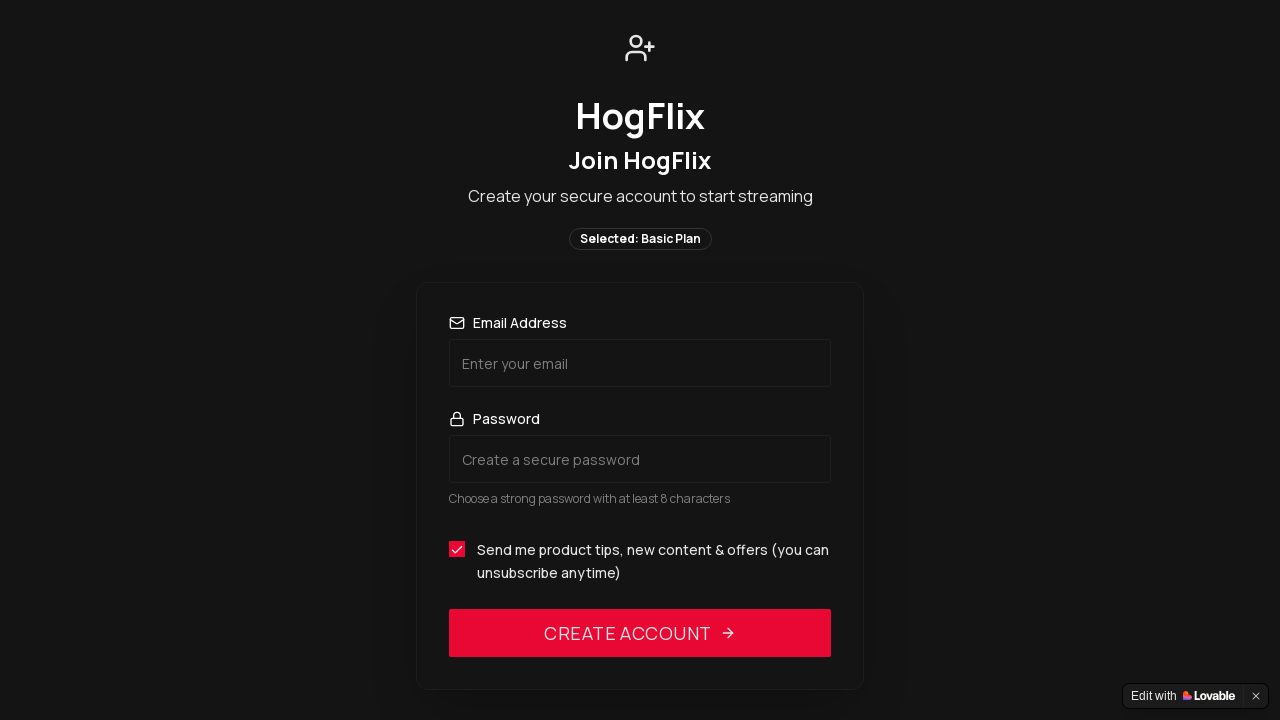

Filled email field with test email address on input[type="email"]
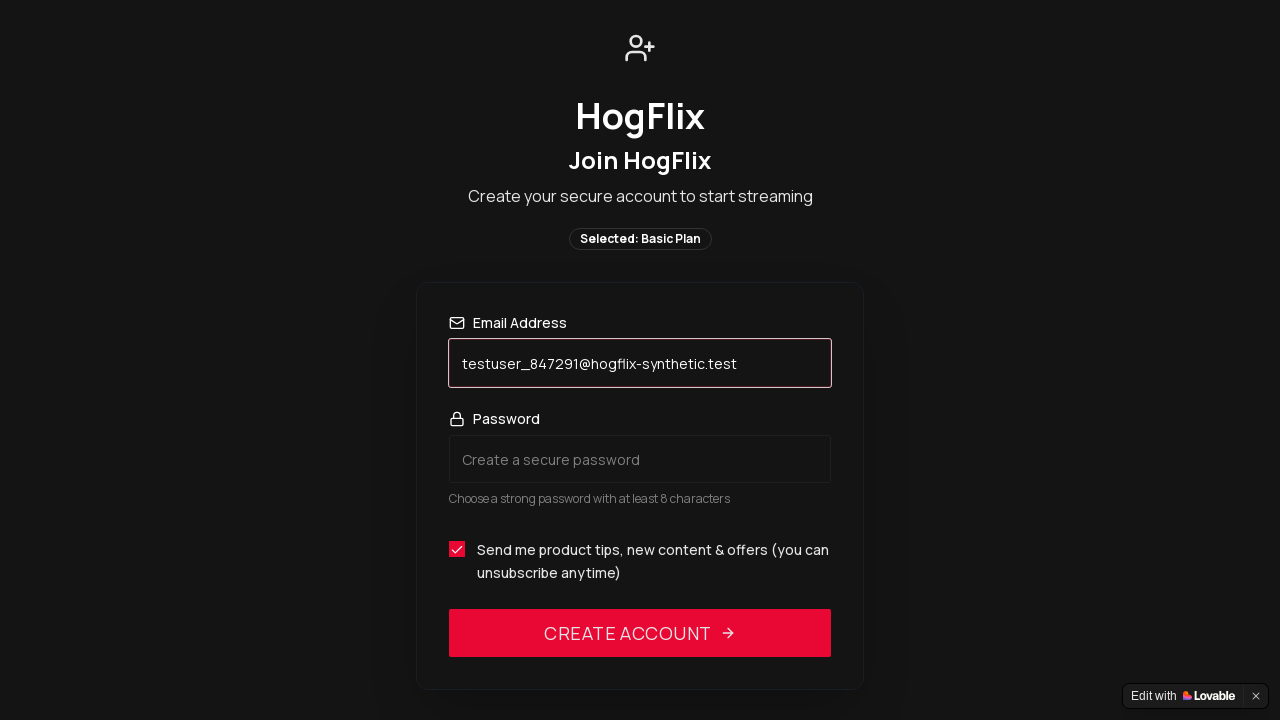

Waited 0.5 seconds after entering email
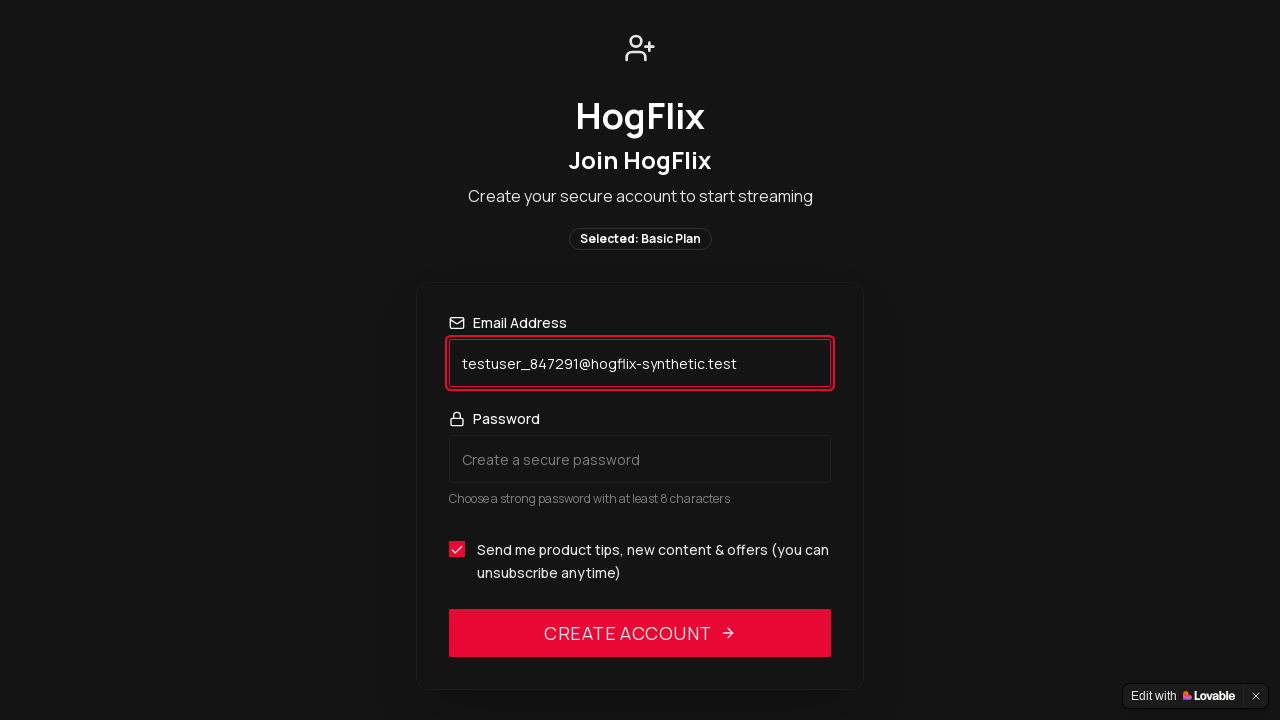

Filled password field with test password on input[type="password"]
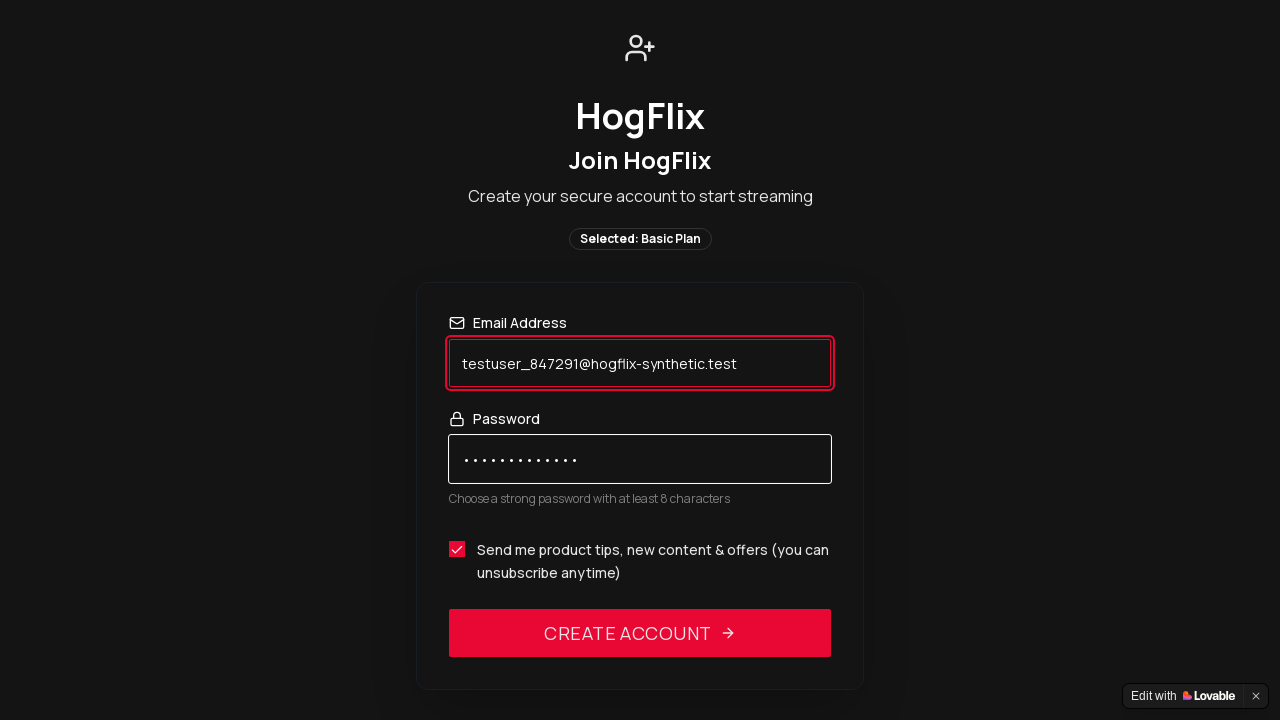

Waited 0.5 seconds after entering password
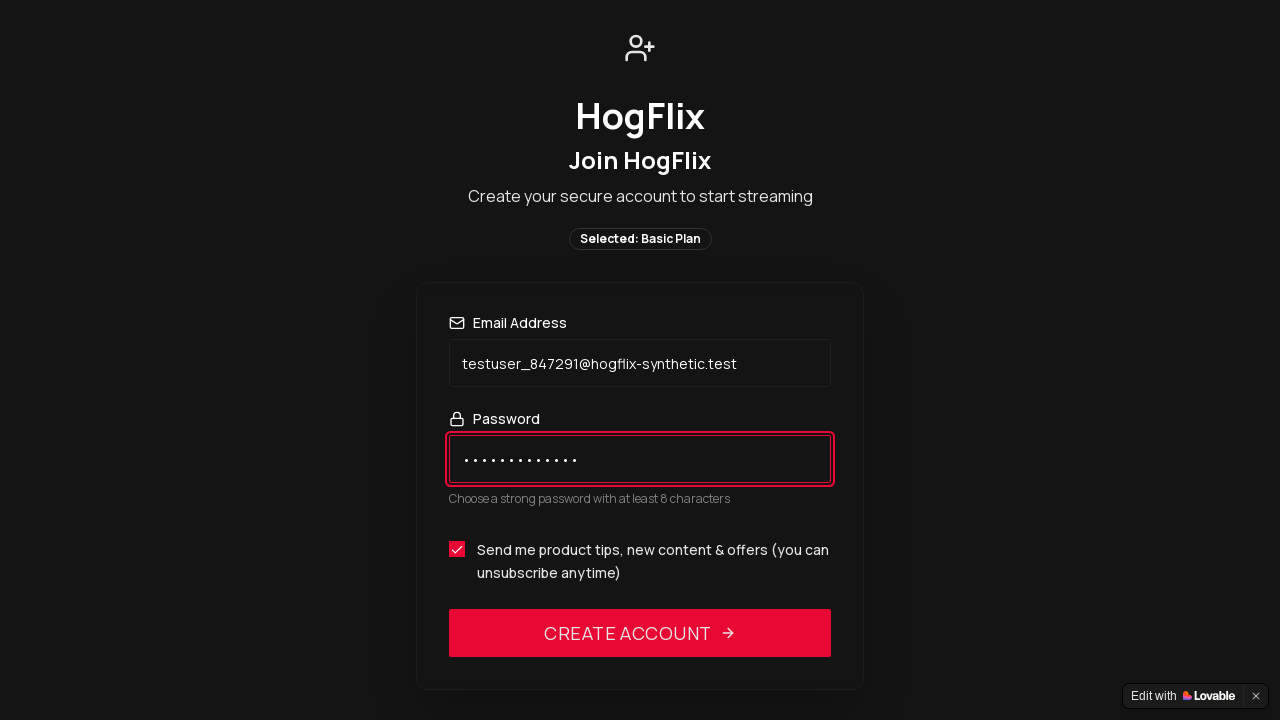

Checked newsletter opt-in checkbox on input[type="checkbox"] >> nth=0
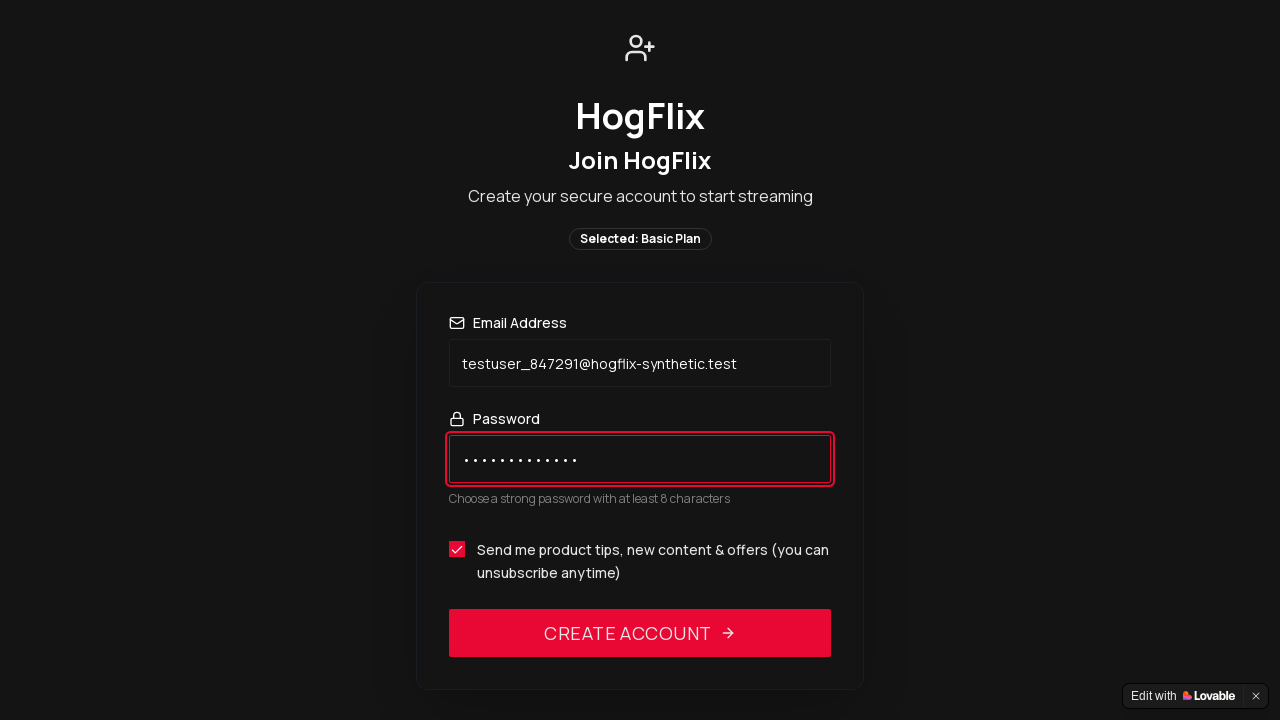

Clicked signup form submit button at (640, 632) on button[type="submit"]
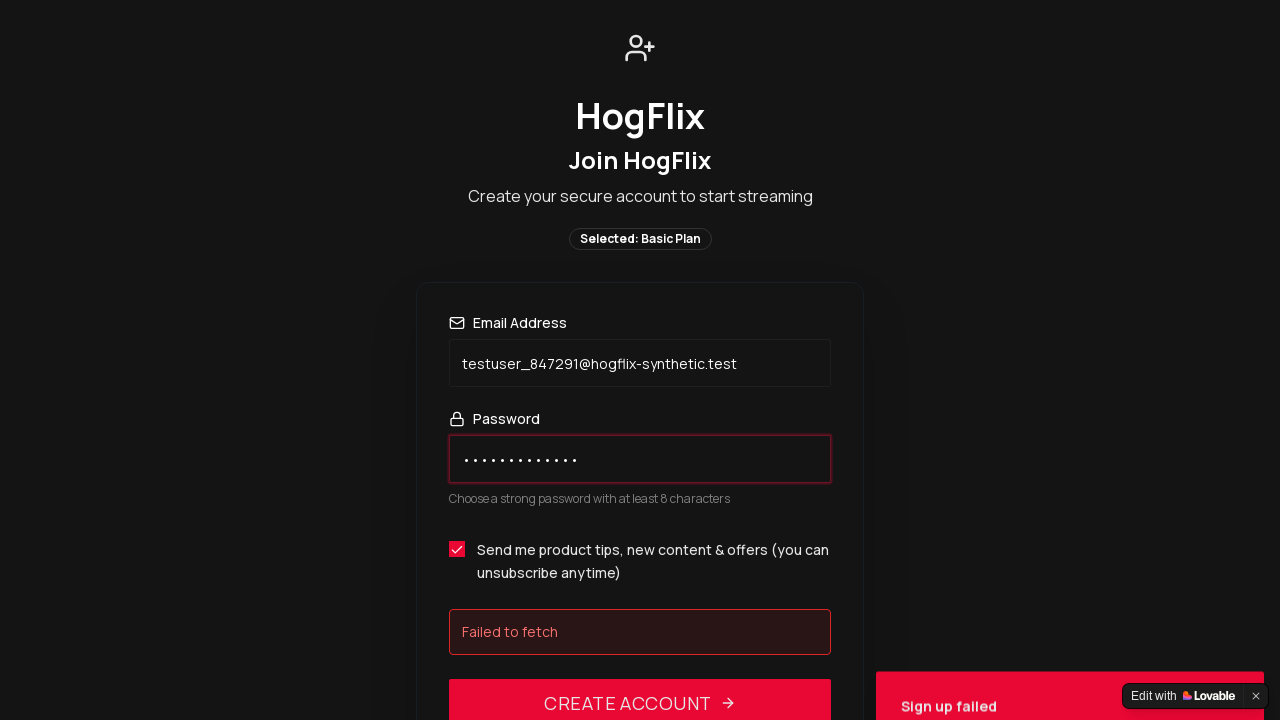

Waited 3 seconds for form submission to process
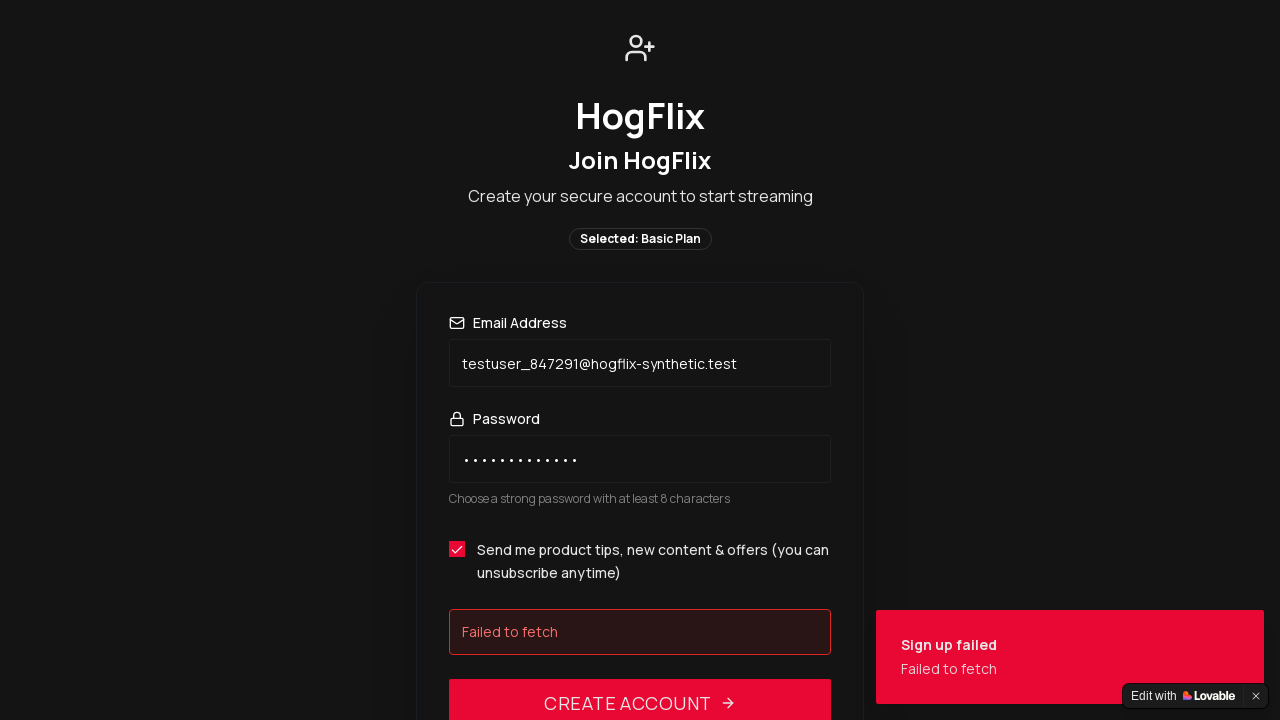

Navigated to browse content page after successful signup
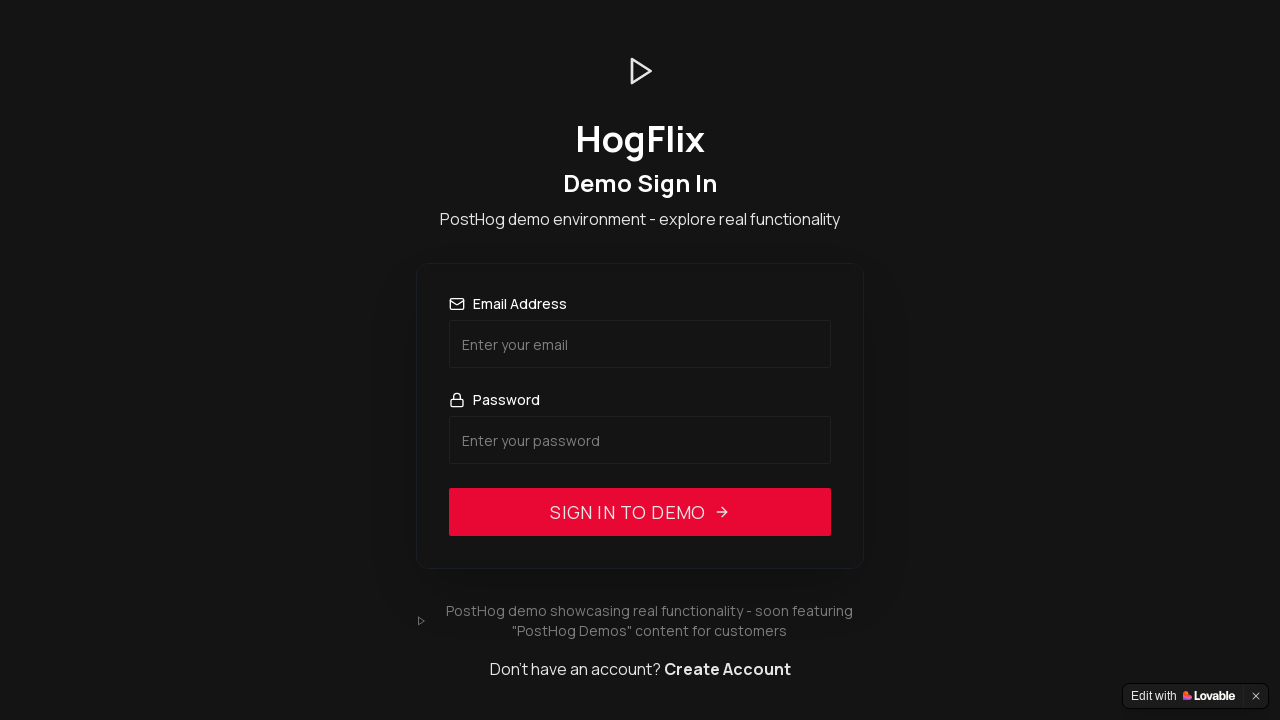

Browse page DOM content loaded
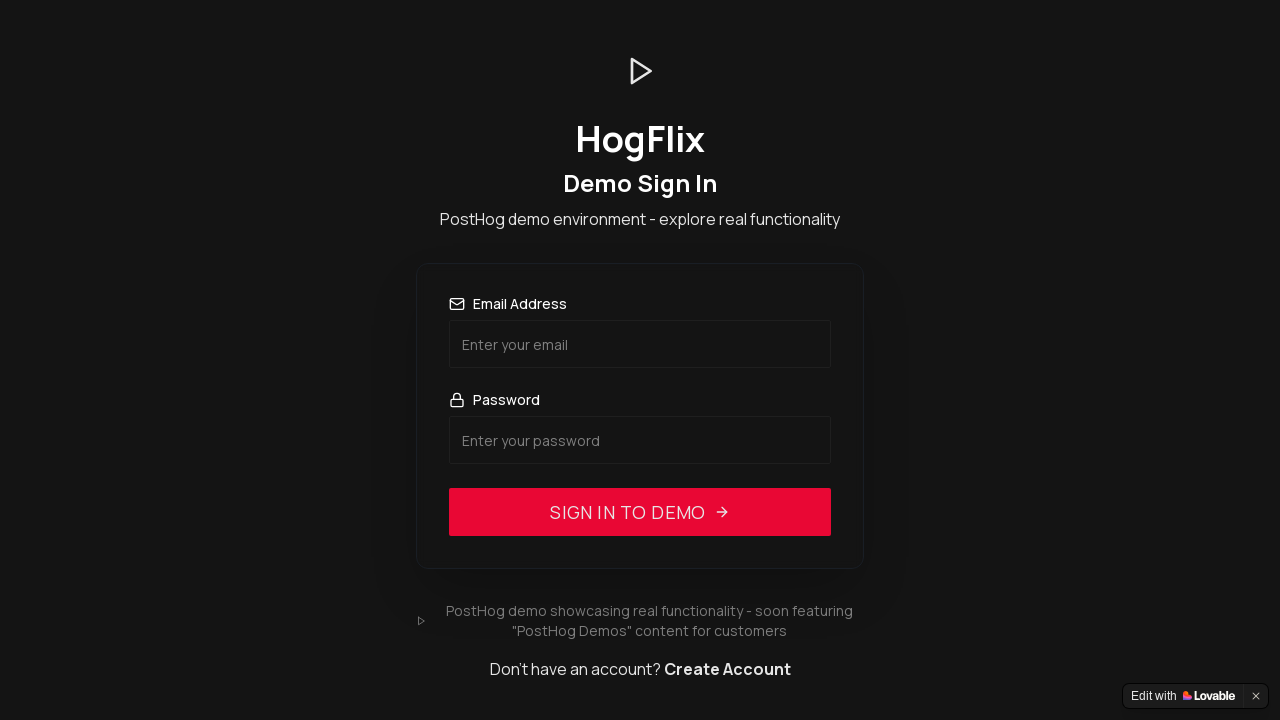

Waited 1.5 seconds for browse page to fully render with content
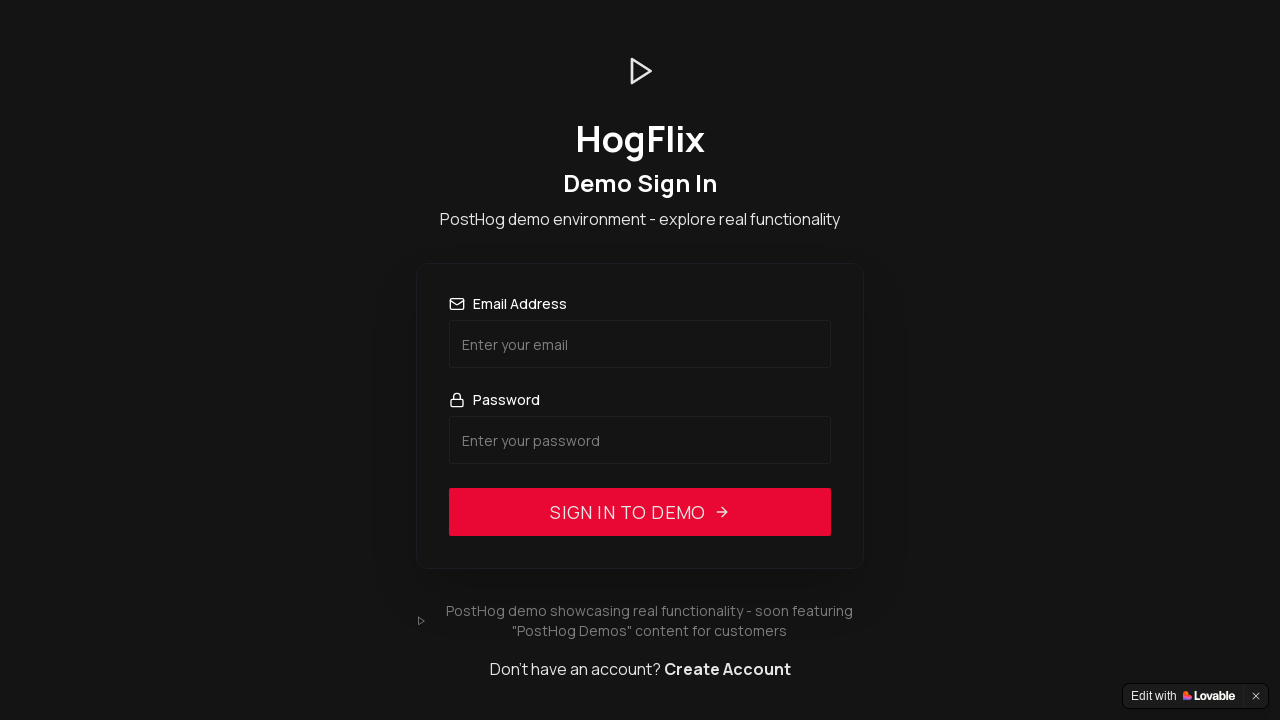

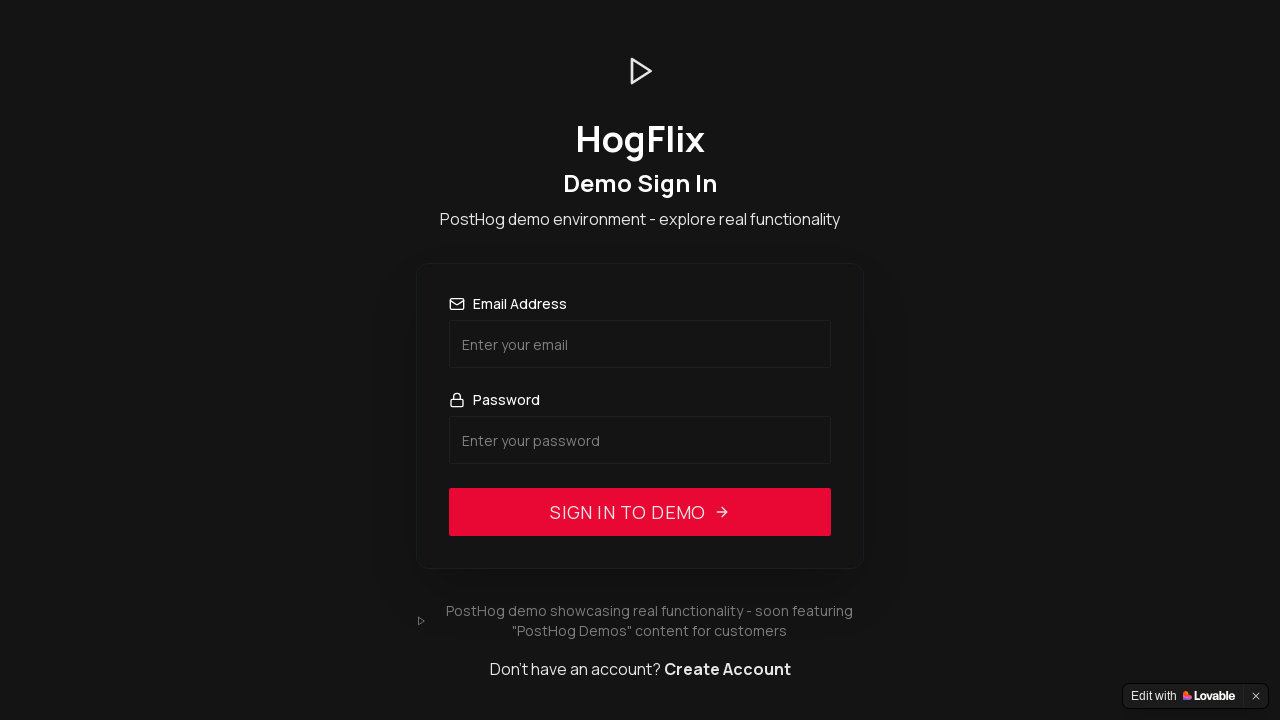